Tests working with multiple browser windows by clicking a link that opens a new window, then switching between the original and new windows to verify page titles.

Starting URL: https://the-internet.herokuapp.com/windows

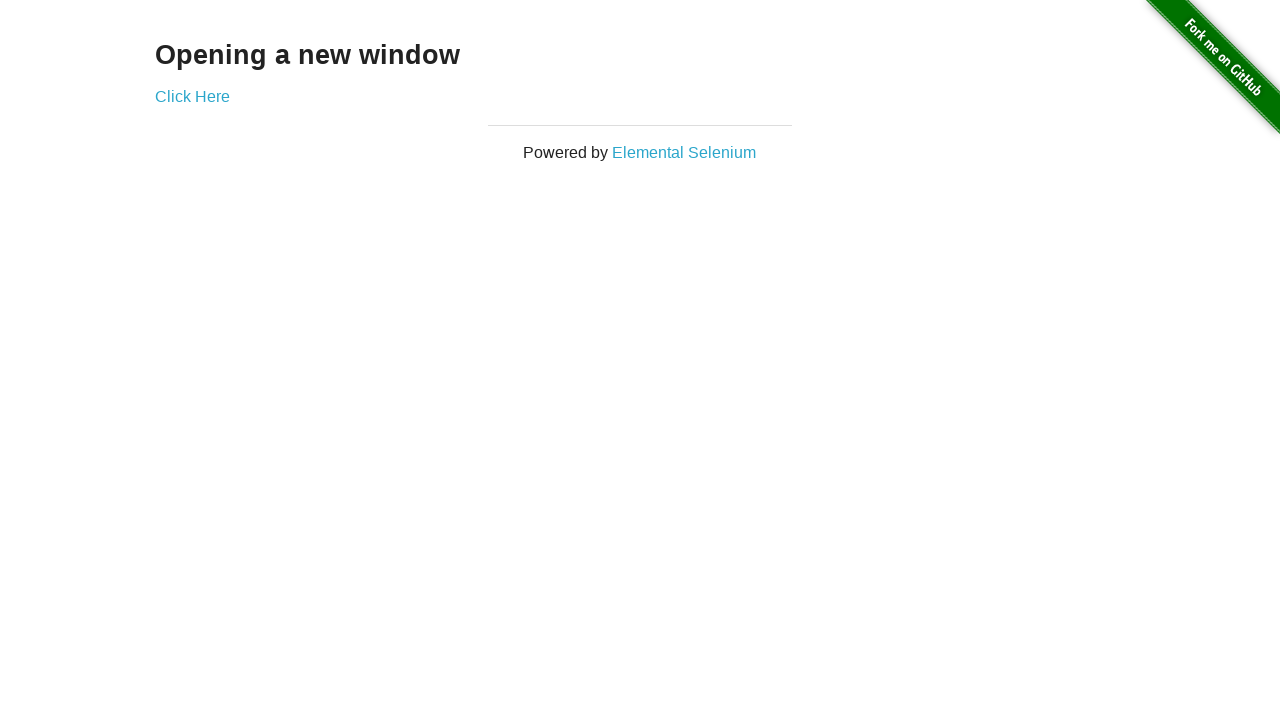

Clicked link that opens a new window at (192, 96) on .example a
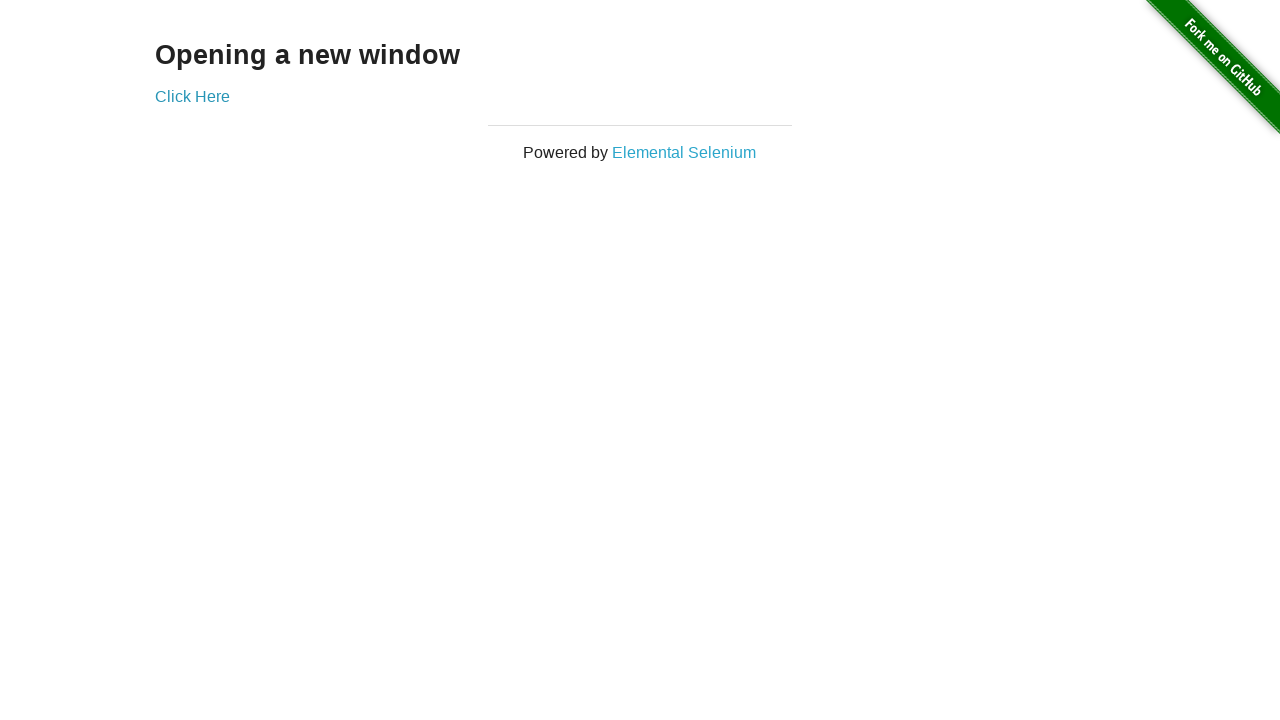

Verified original window title is 'The Internet'
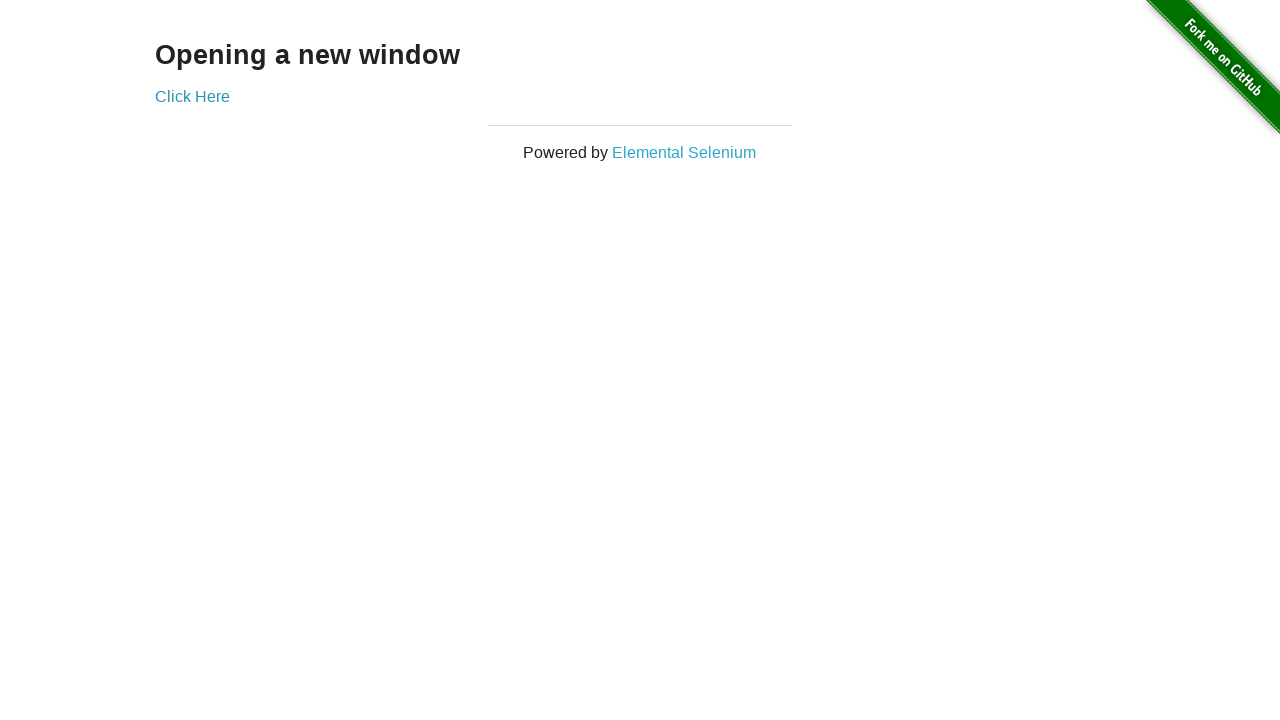

Waited for new page to load
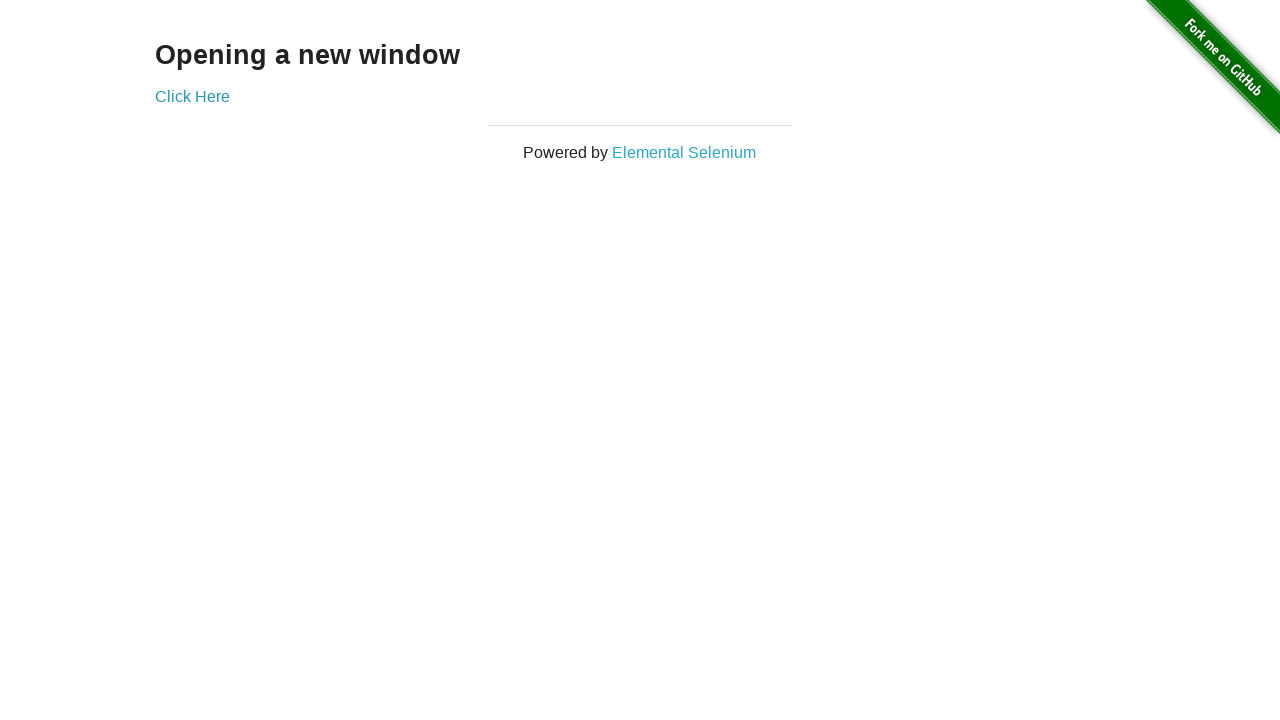

Verified new window title is 'New Window'
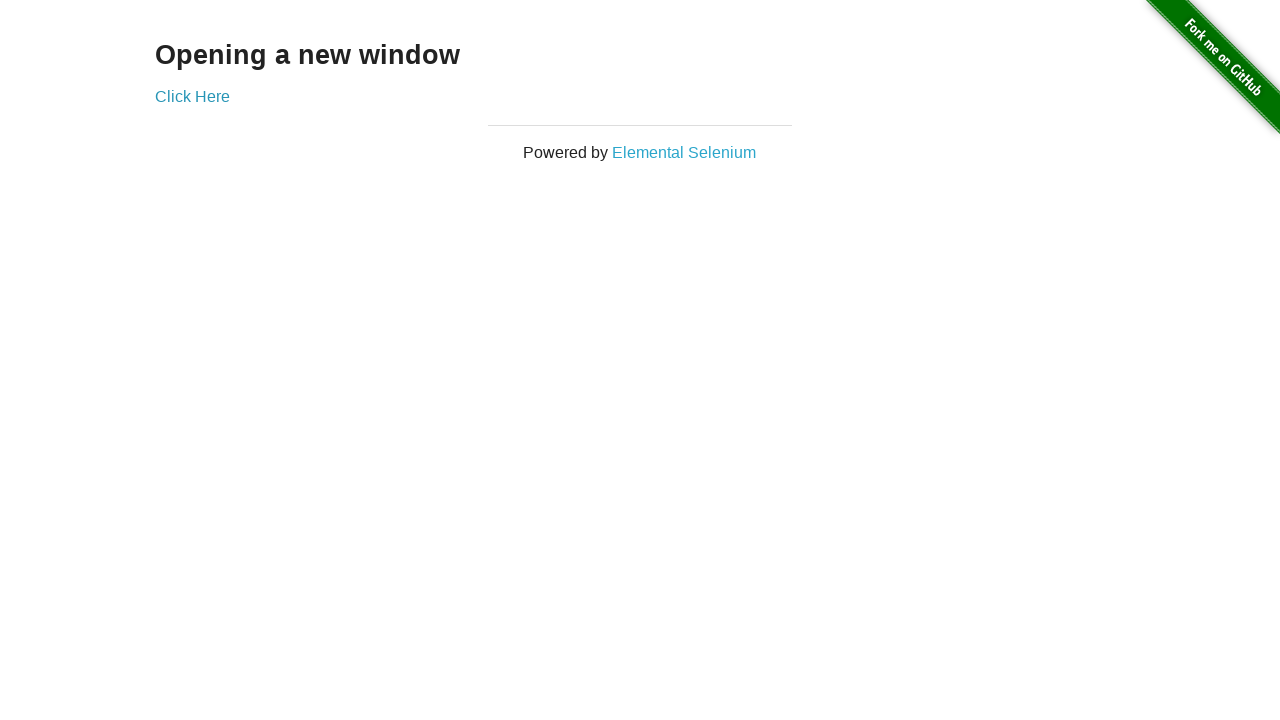

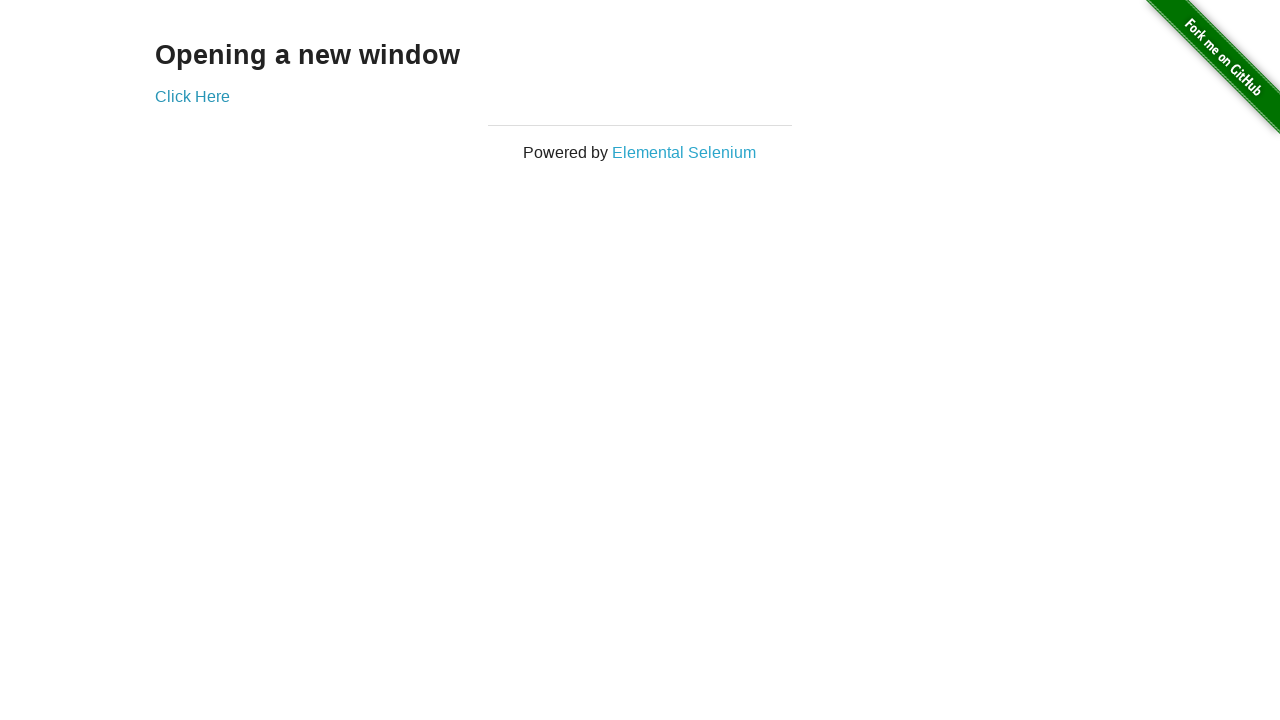